Opens search modal, enters a search query, and verifies results appear

Starting URL: https://playwright.dev/docs/intro

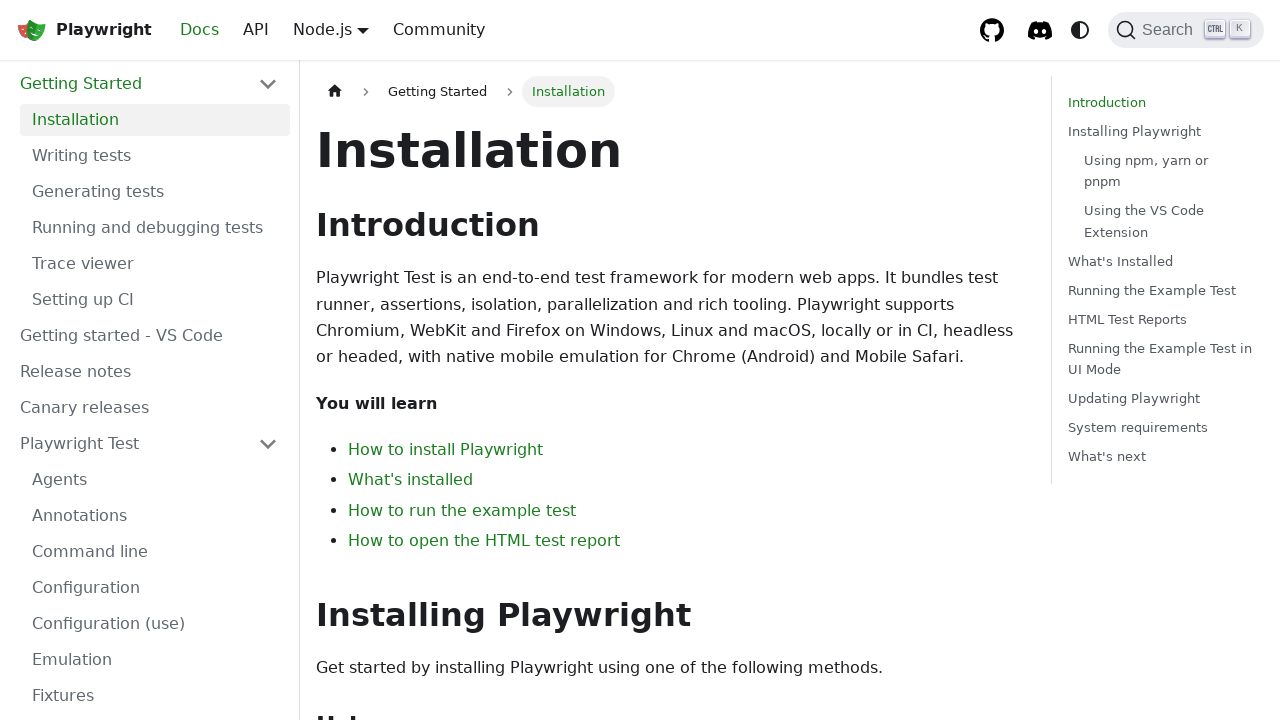

Clicked search button to open search modal at (1186, 30) on button.DocSearch
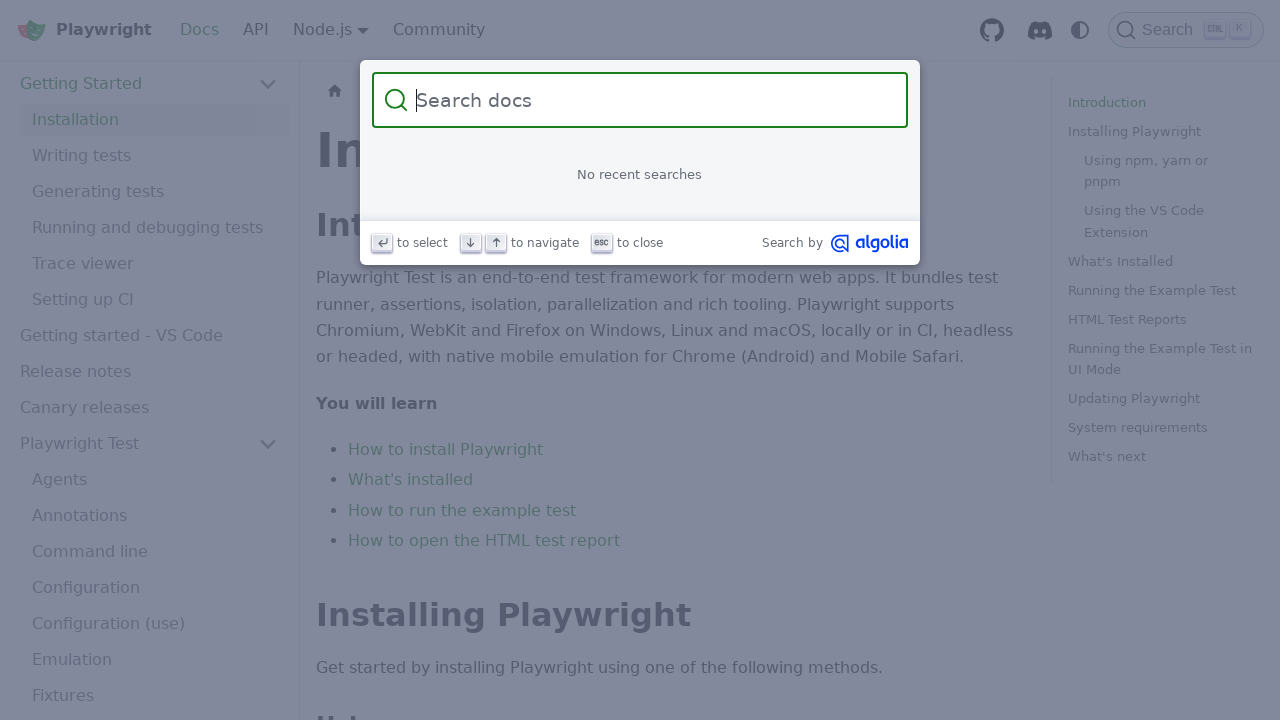

Clicked search input field to focus at (652, 100) on .DocSearch-Input
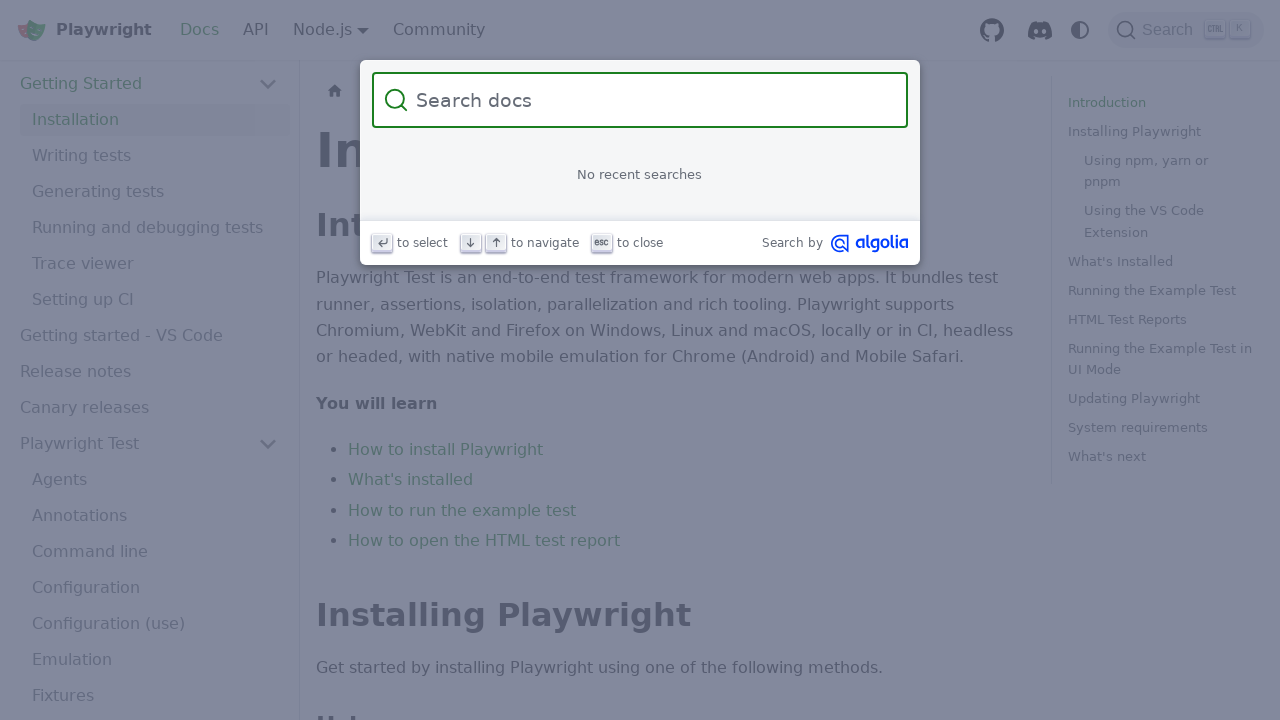

Entered 'locator' search query in search input on .DocSearch-Input
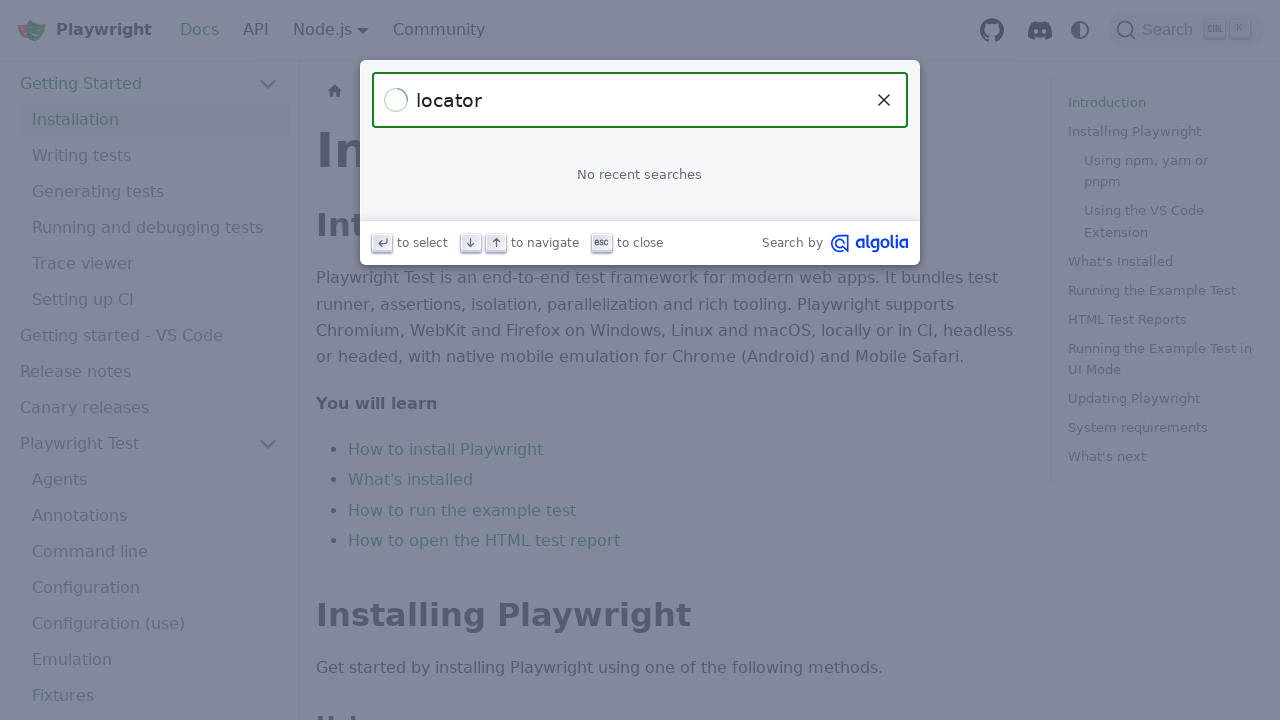

Search results appeared and loaded
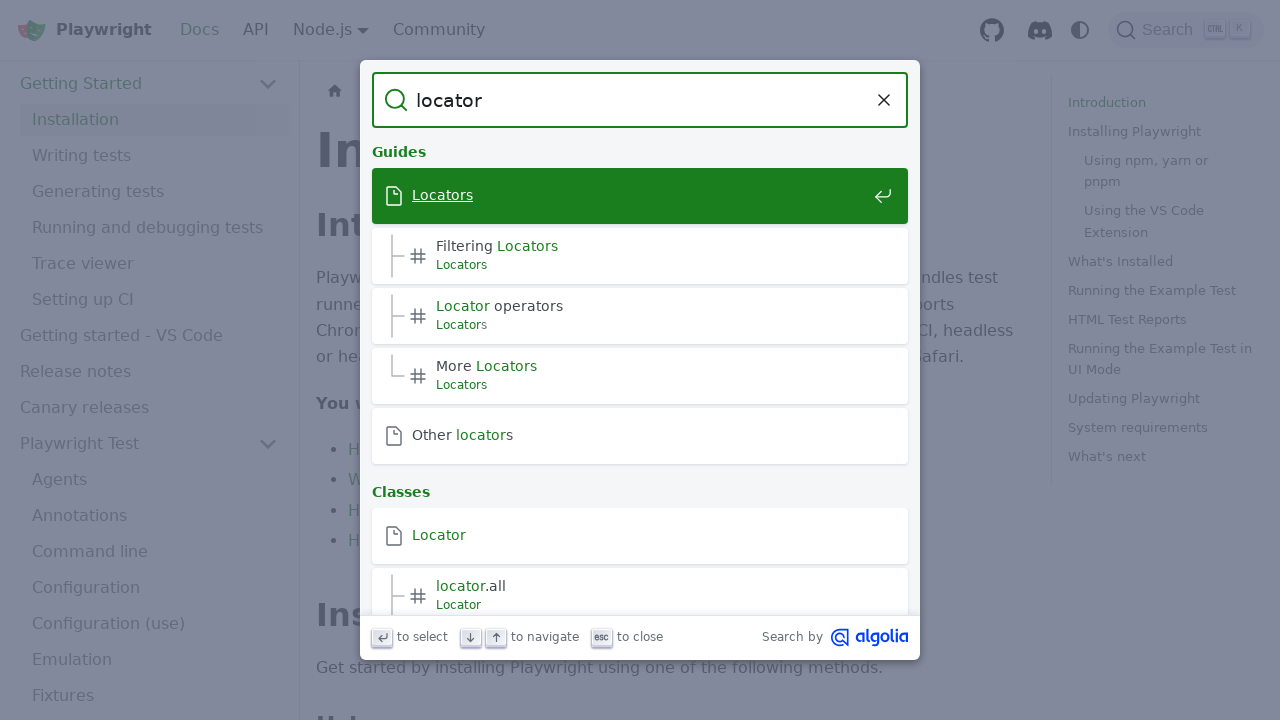

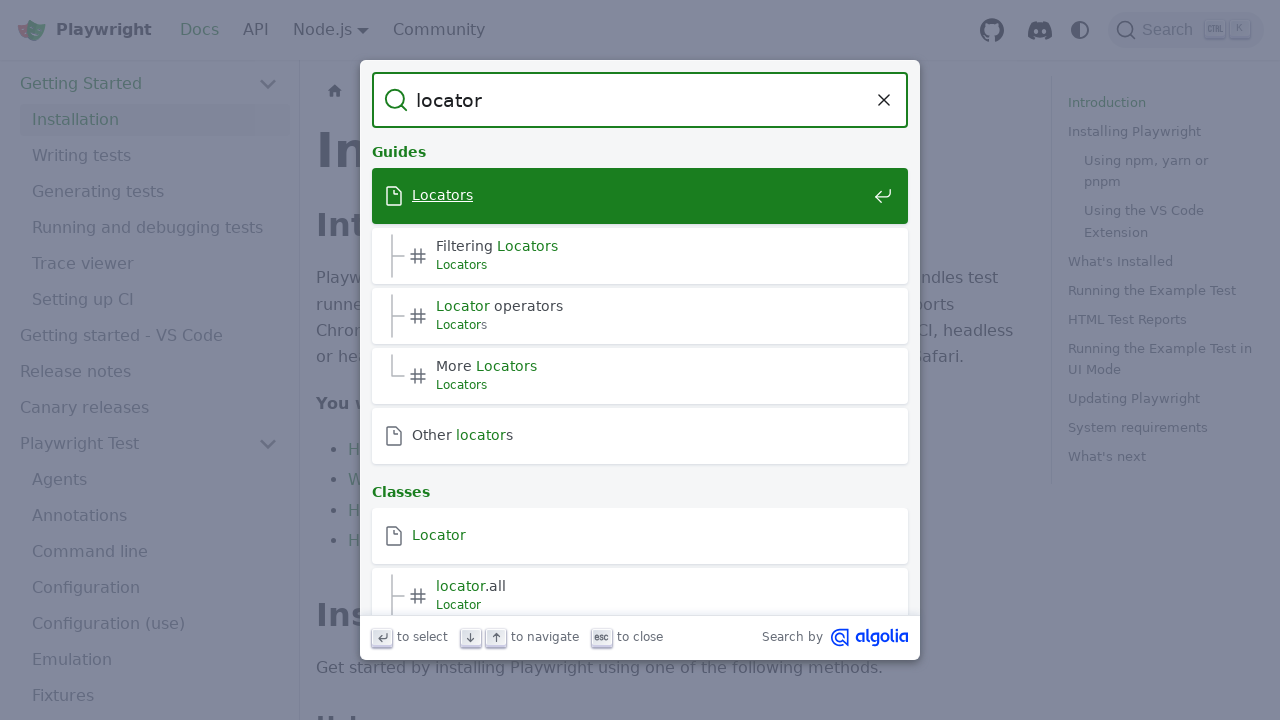